Tests password validation on registration form by entering mismatched passwords and verifying the error message is displayed.

Starting URL: https://parabank.parasoft.com/parabank/register.htm

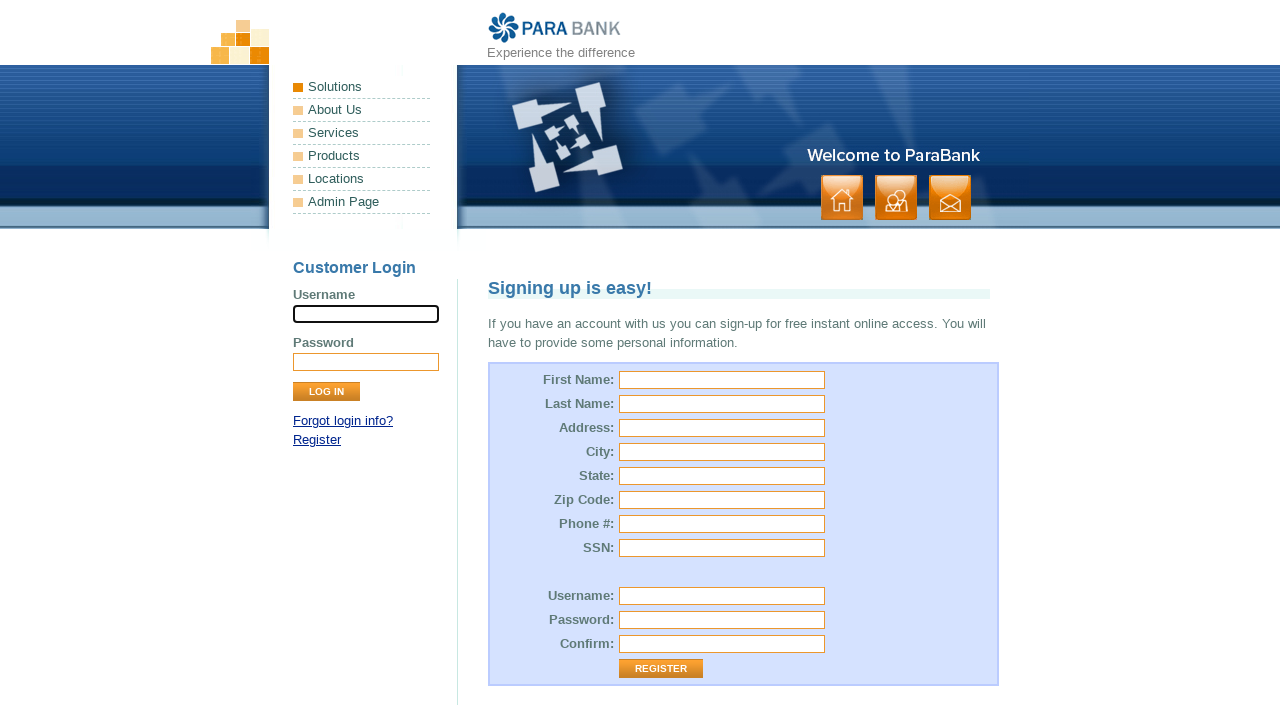

Filled password field with 'xk7m2pqr9t' on [id="customer.password"]
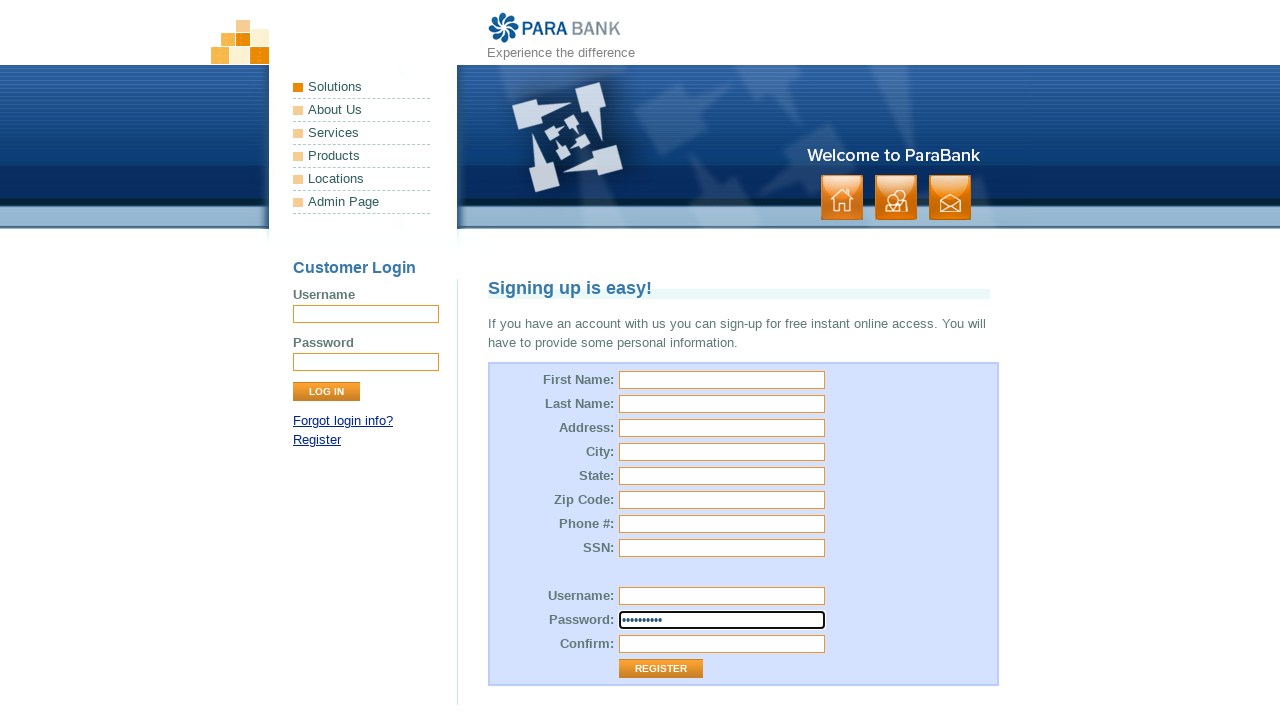

Filled confirmation password field with 'ab3nz8ywcd' (mismatched) on #repeatedPassword
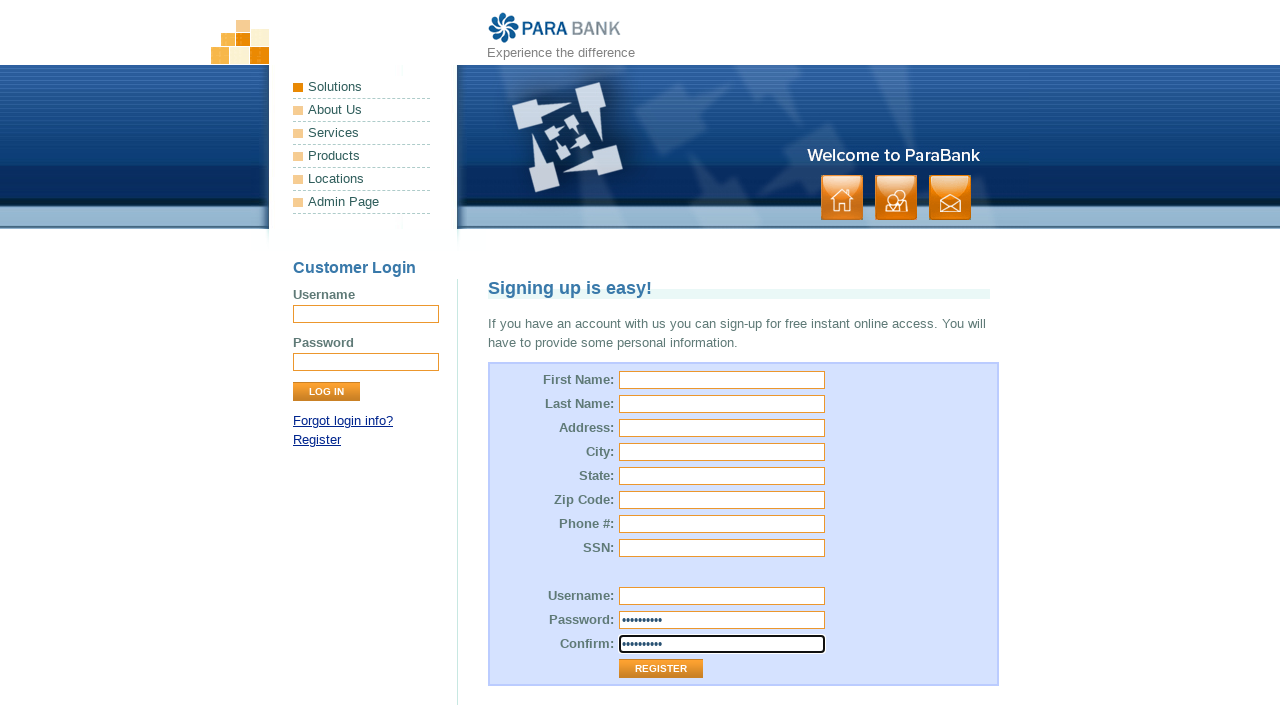

Clicked Register button to submit form with mismatched passwords at (661, 669) on role=button[name='Register']
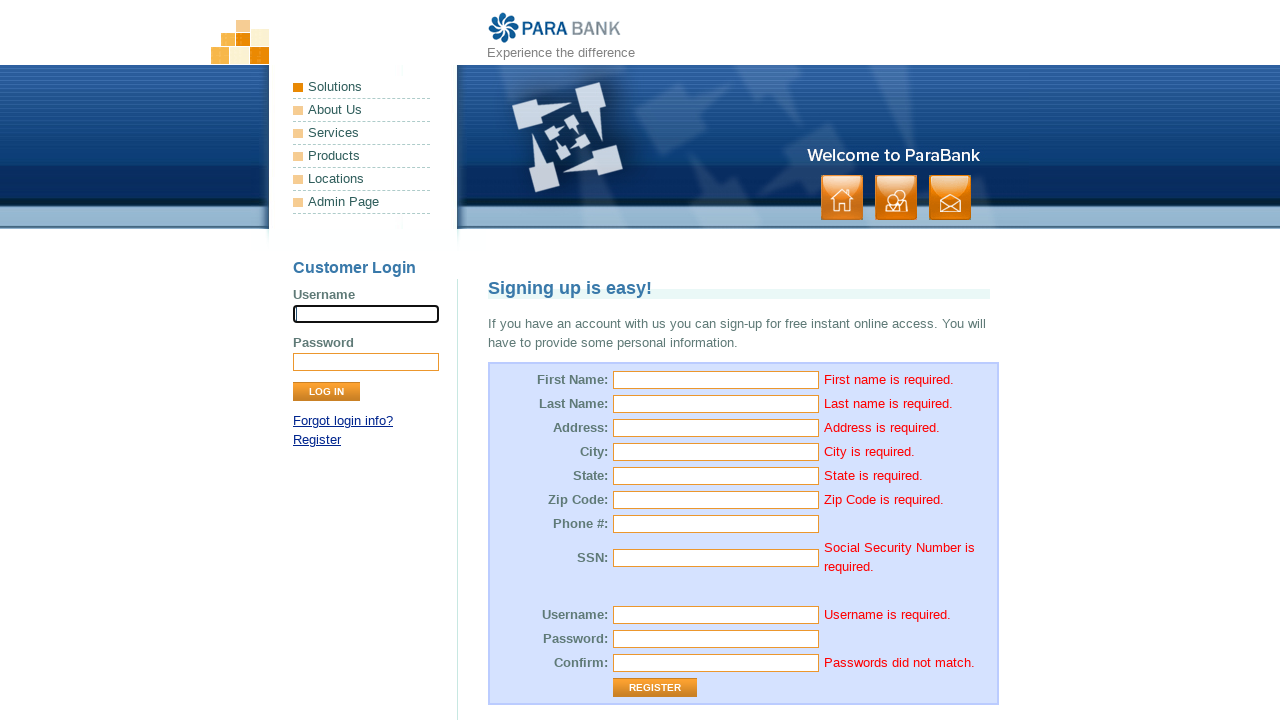

Password mismatch error message displayed
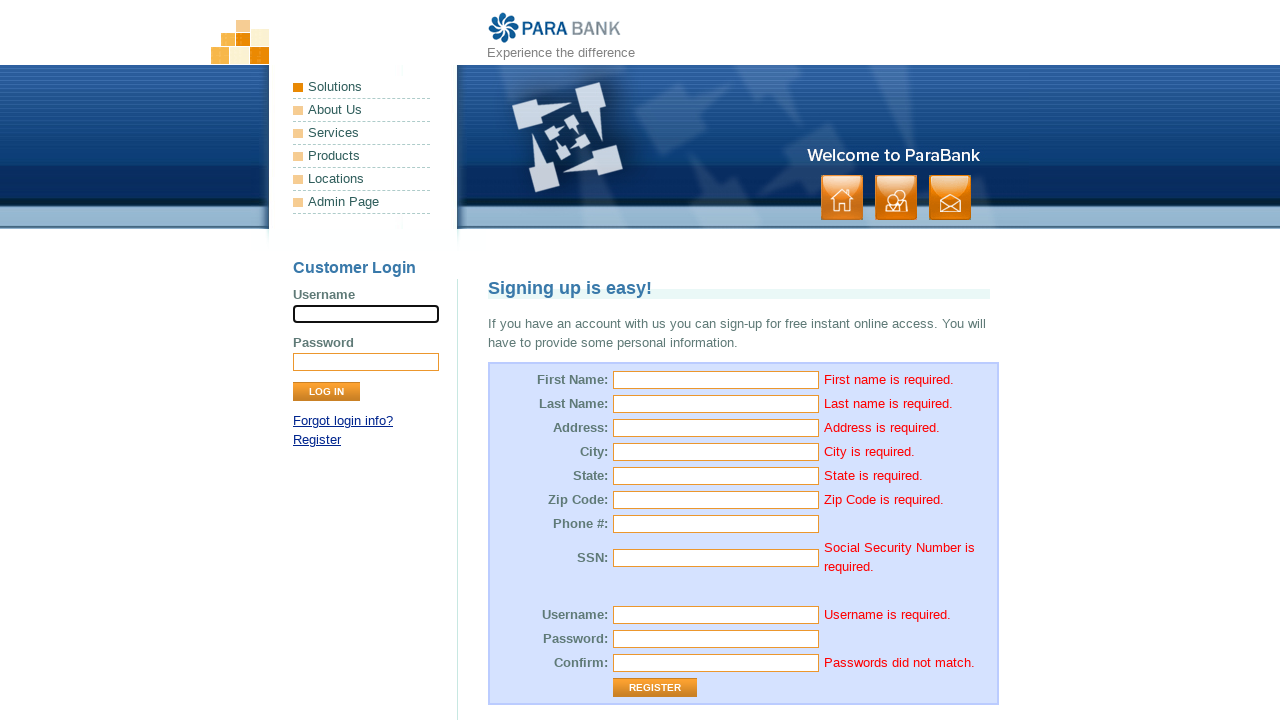

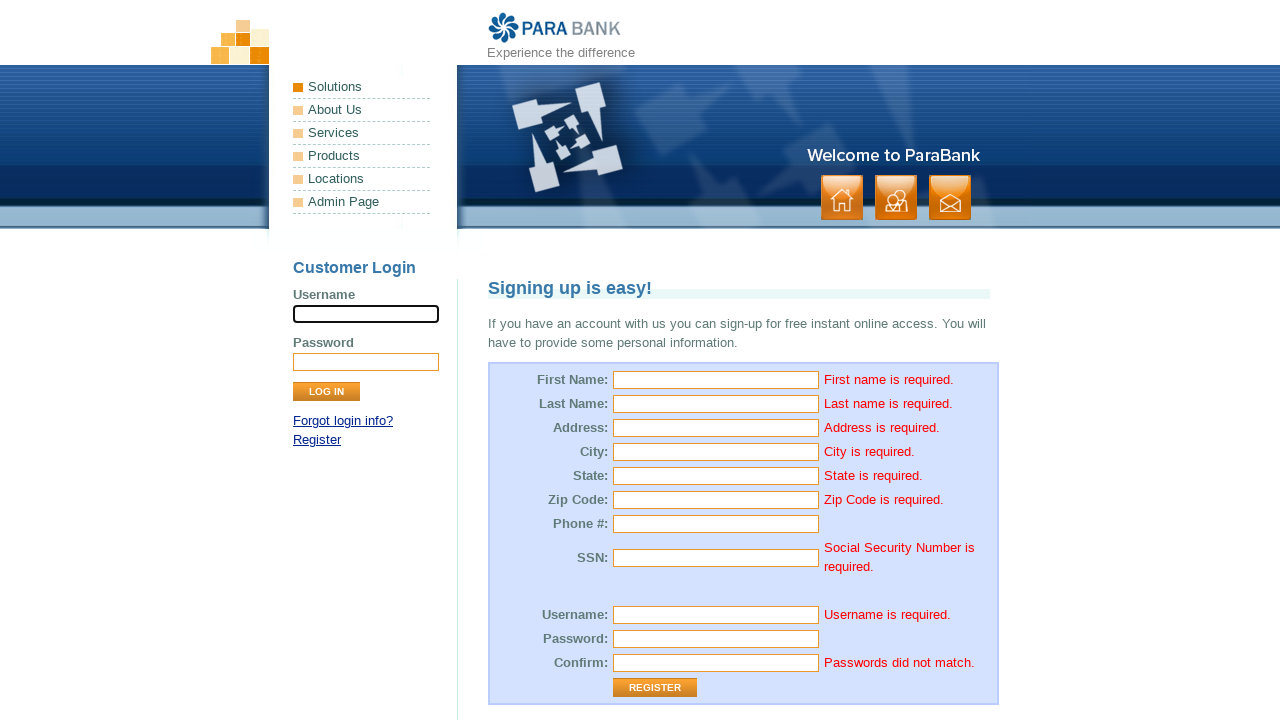